Tests checkbox functionality by verifying initial states and toggling checkboxes to verify they change state correctly

Starting URL: http://theinternet.przyklady.javastart.pl/checkboxes

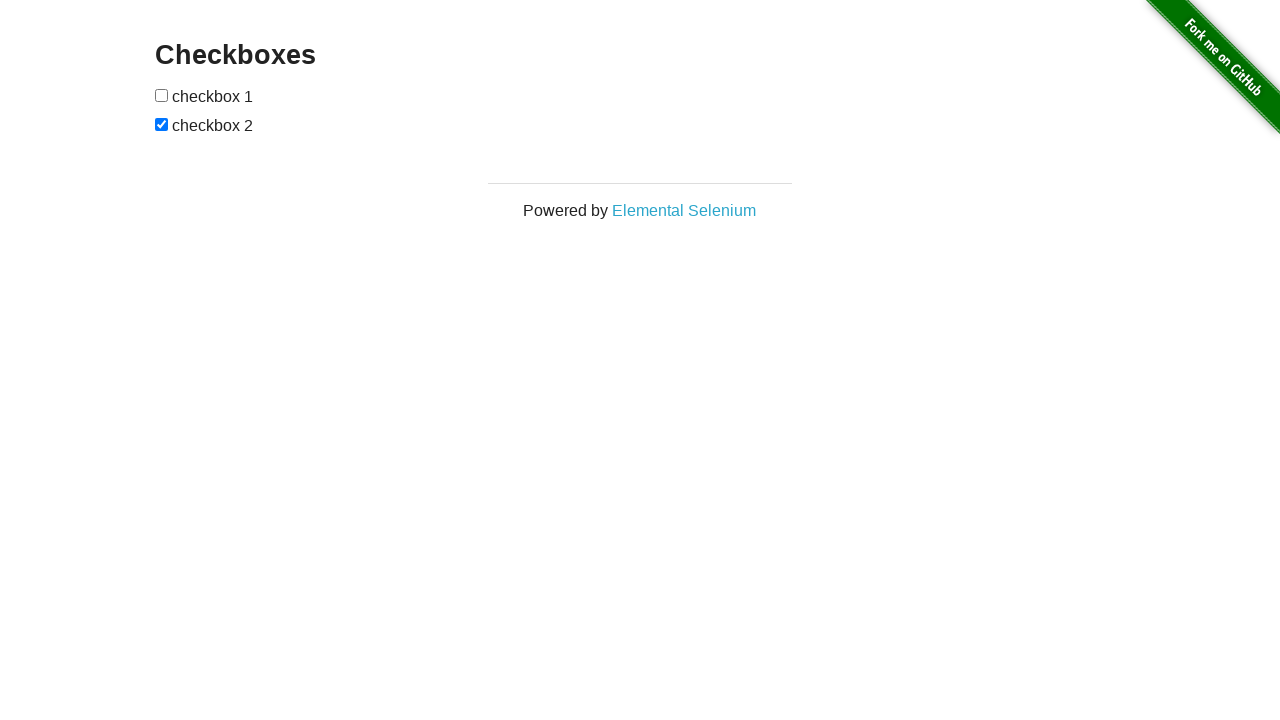

Located both checkboxes on the page
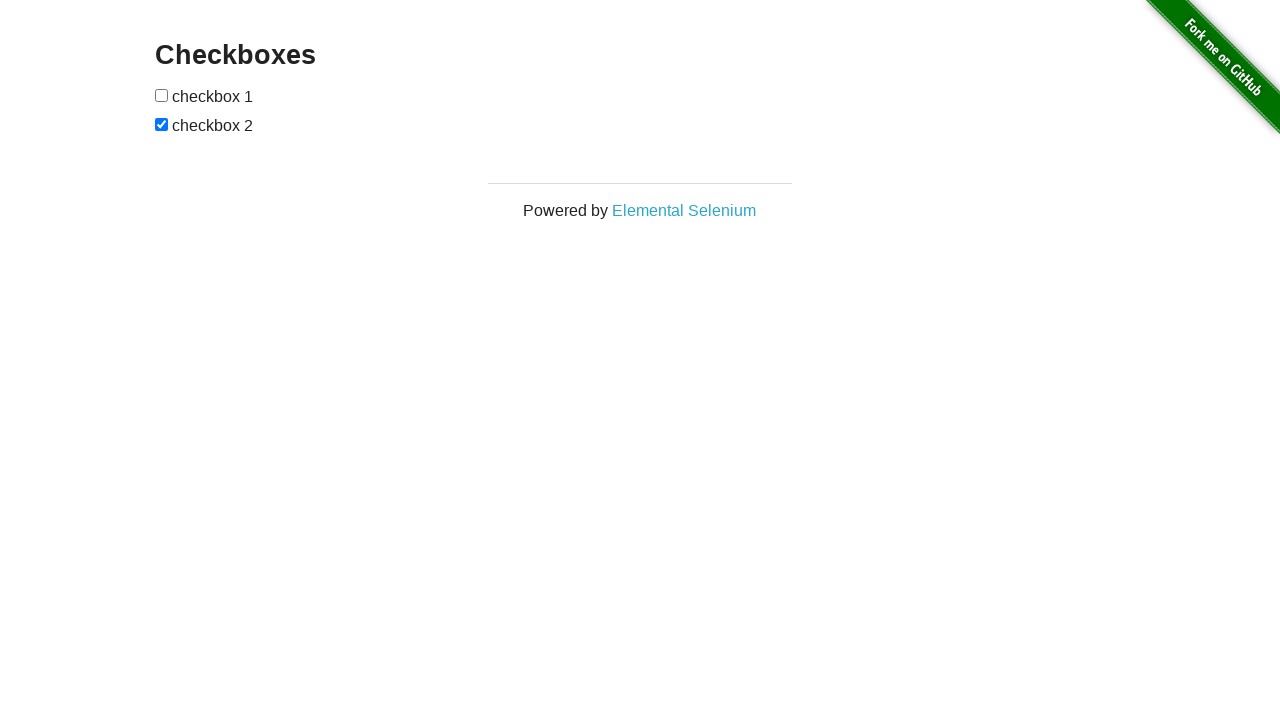

Verified checkbox 1 is unchecked initially
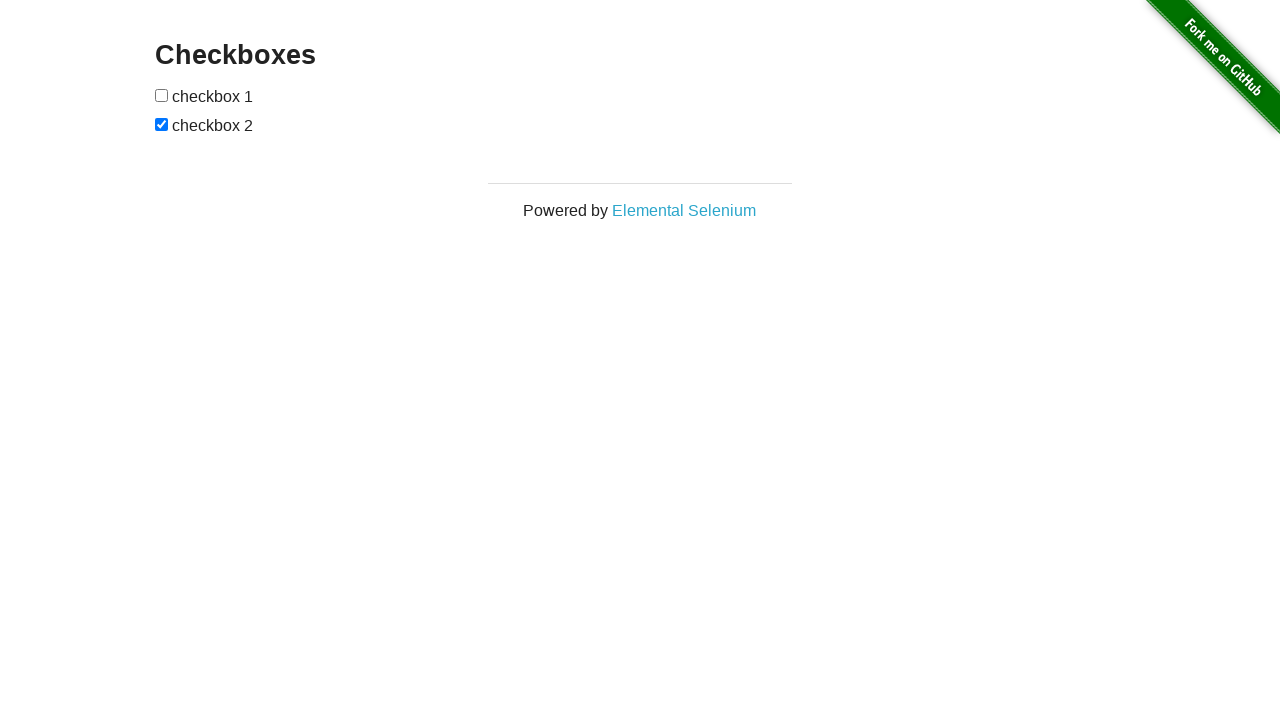

Verified checkbox 2 is checked initially
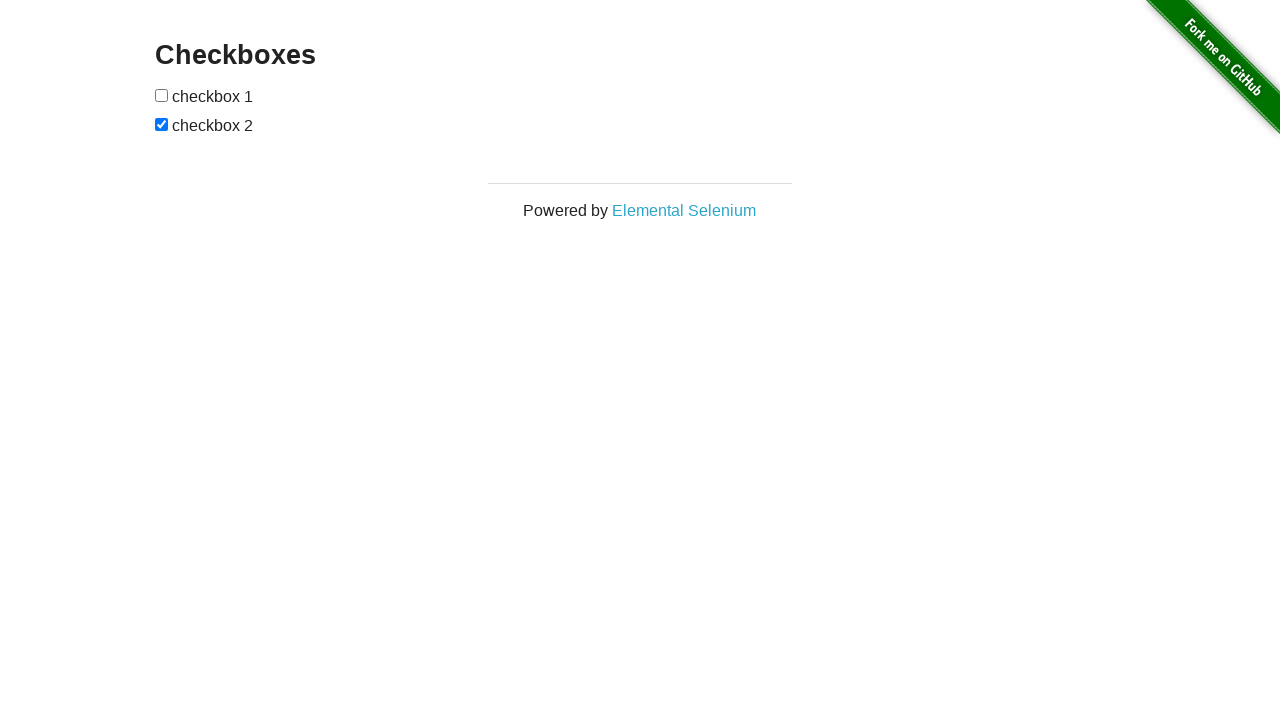

Clicked checkbox 1 to toggle it at (162, 95) on xpath=//*[@id="checkboxes"]/input[1]
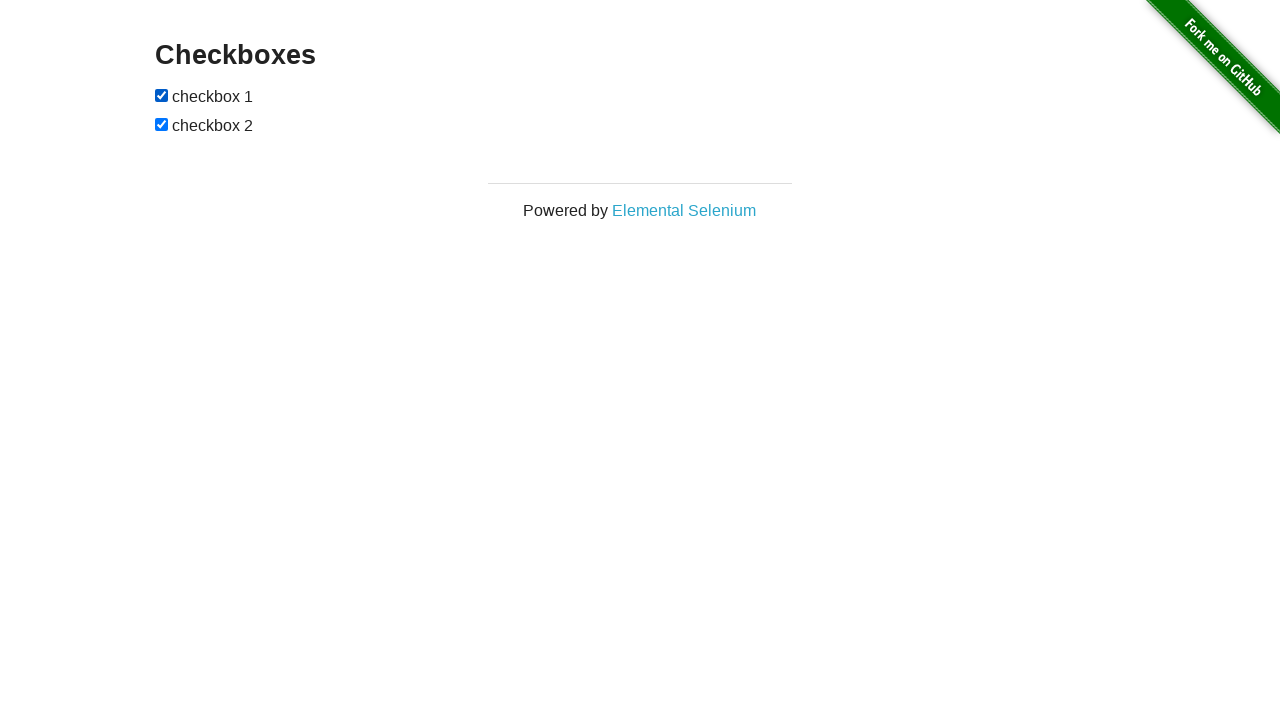

Clicked checkbox 2 to toggle it at (162, 124) on xpath=//*[@id="checkboxes"]/input[2]
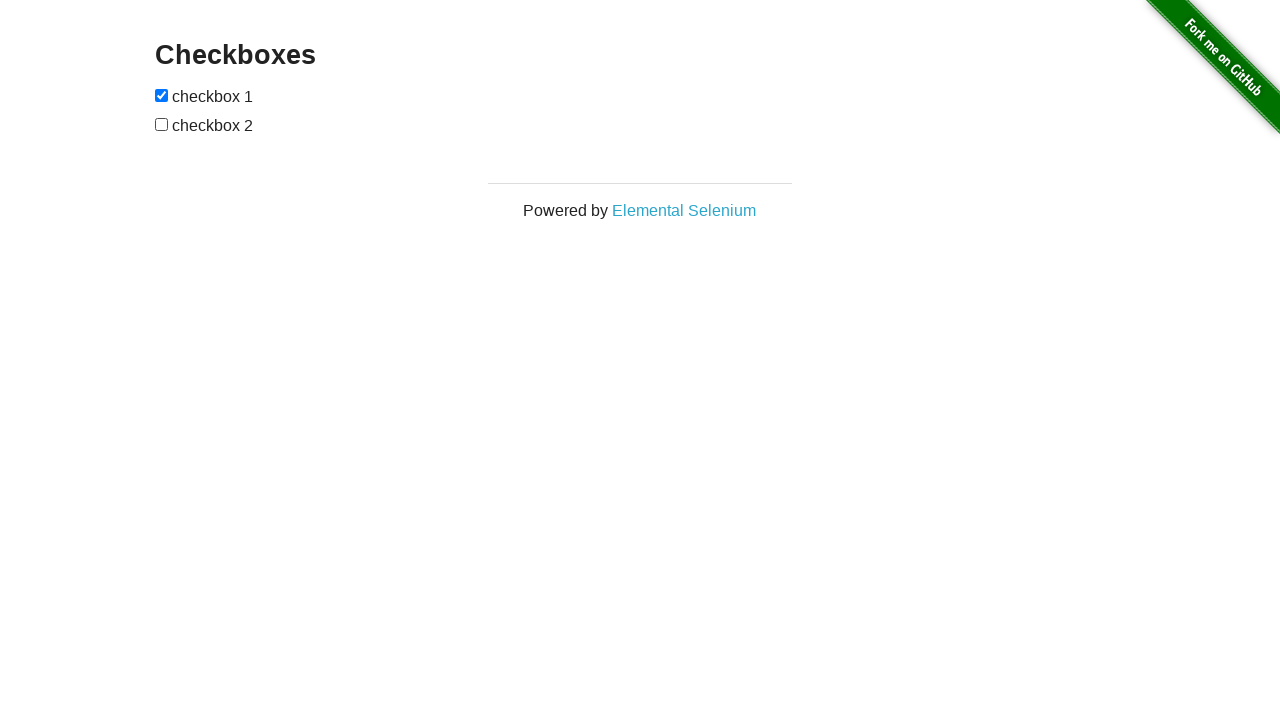

Verified checkbox 1 is now checked after clicking
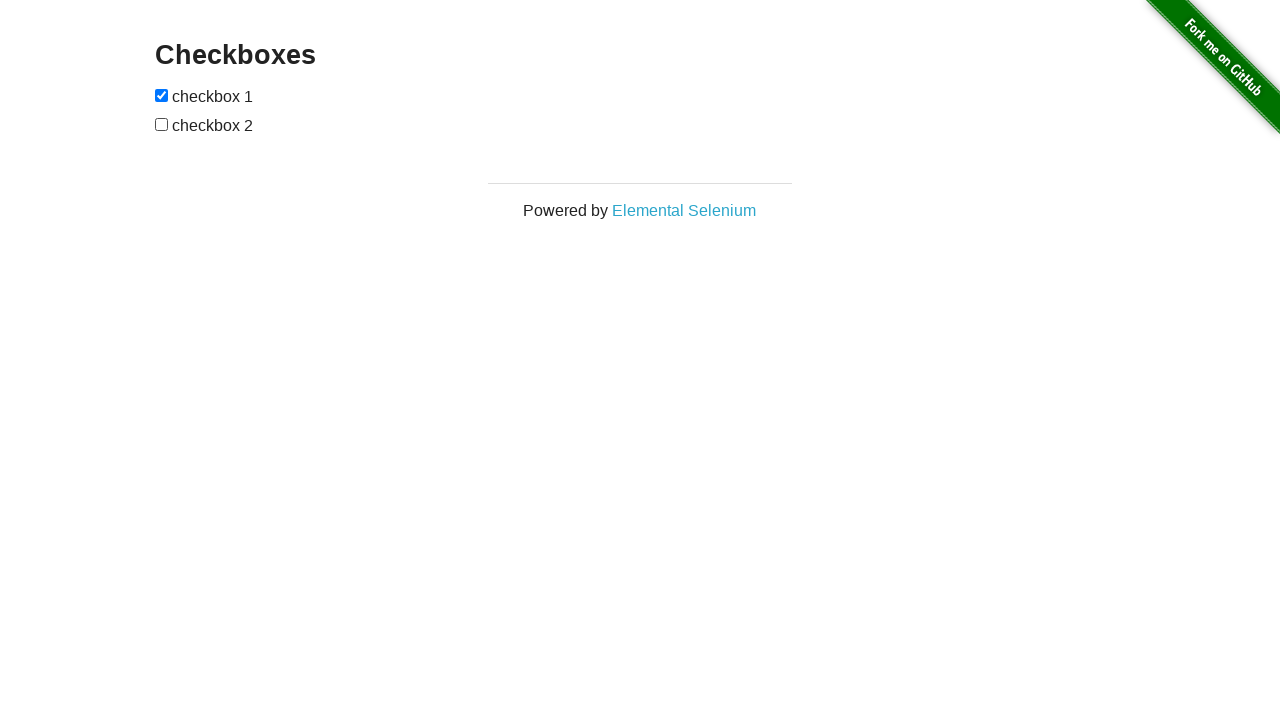

Verified checkbox 2 is now unchecked after clicking
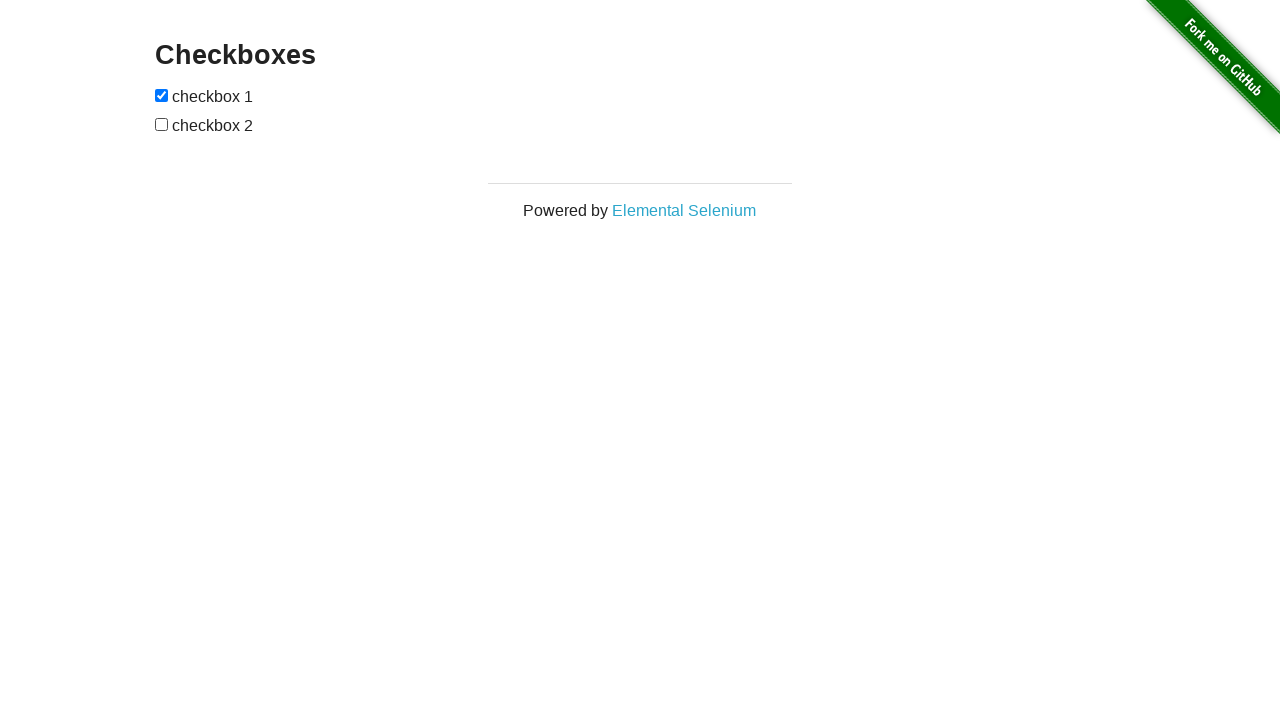

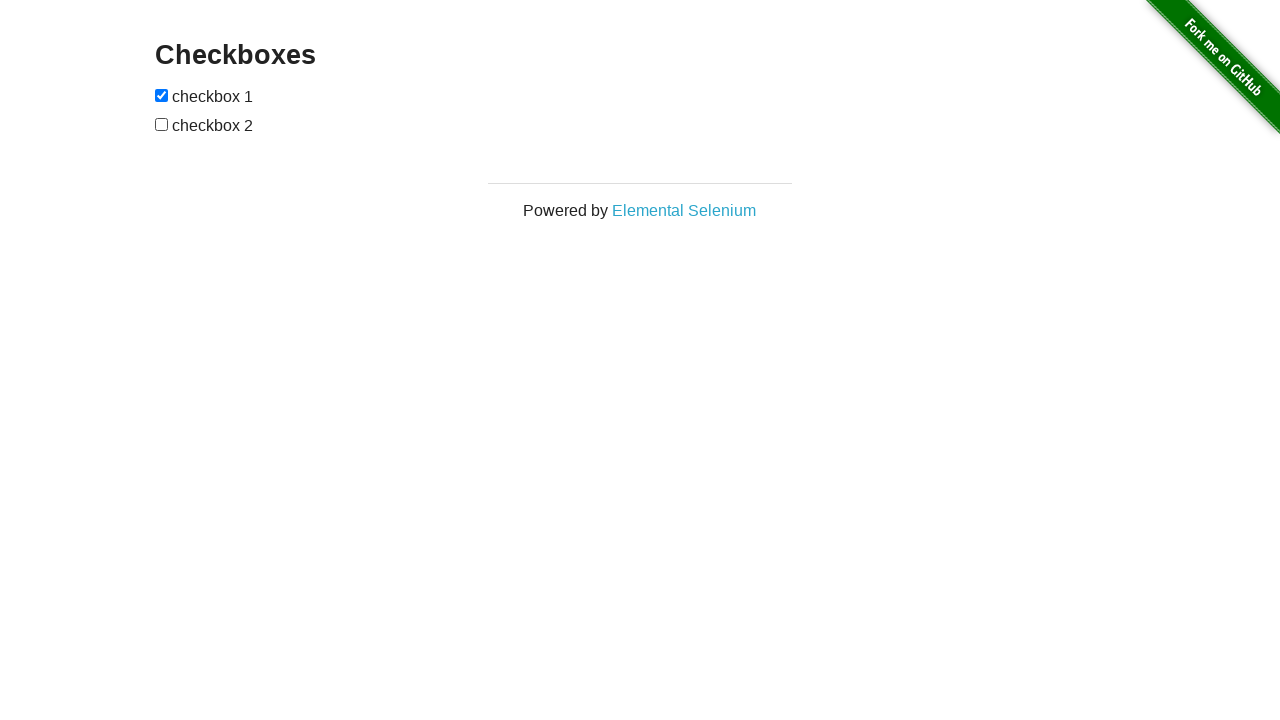